Tests tooltip functionality by hovering over a button and verifying the tooltip text appears

Starting URL: https://demoqa.com/tool-tips

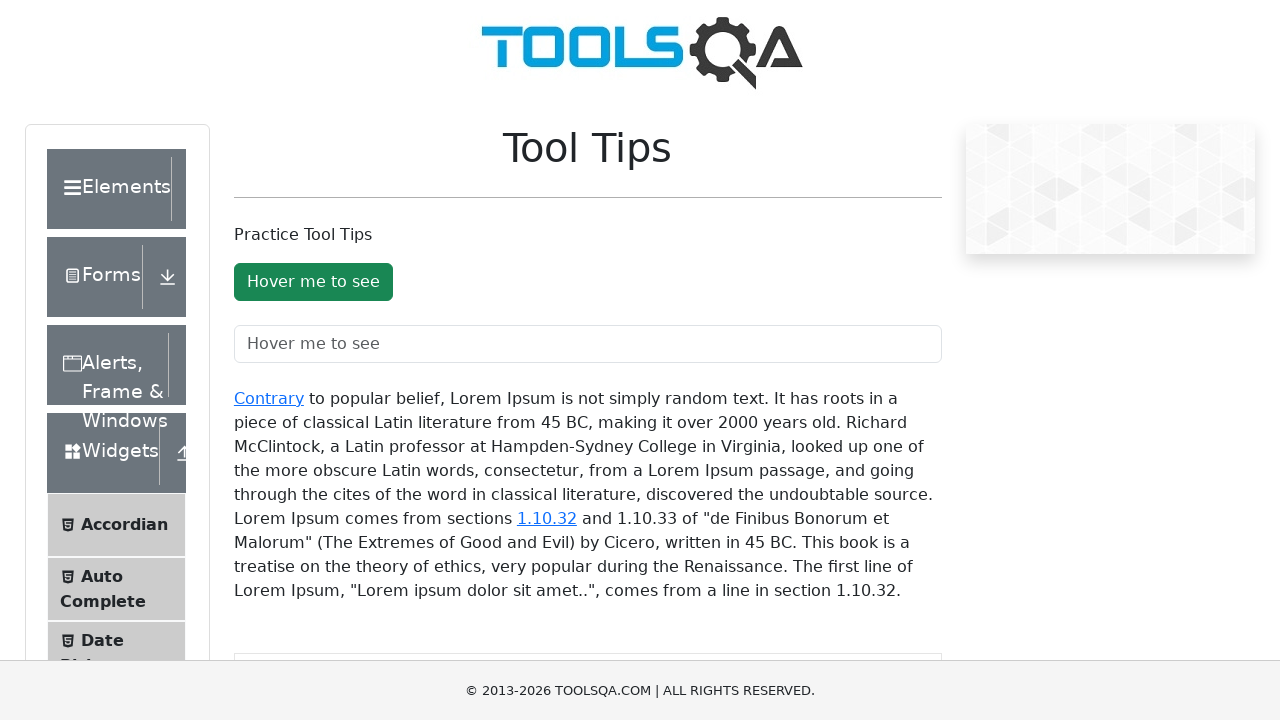

Hovered over the tooltip button at (313, 282) on #toolTipButton
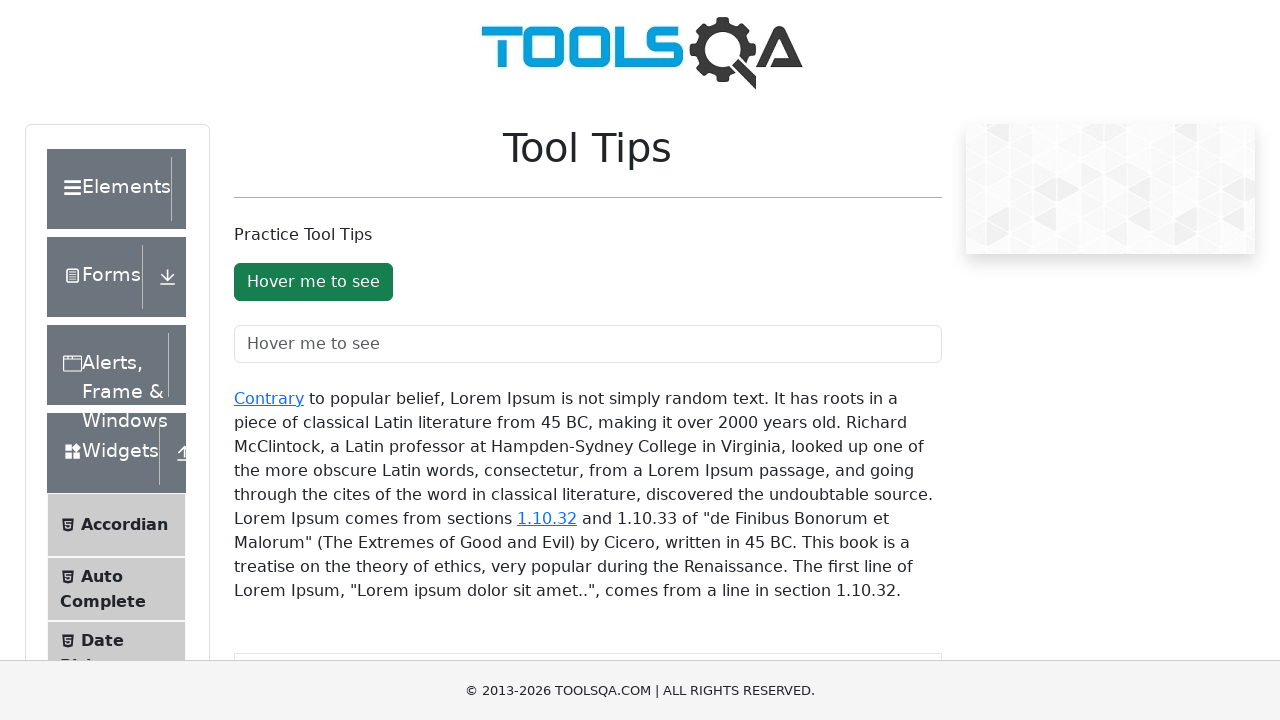

Tooltip appeared after hovering
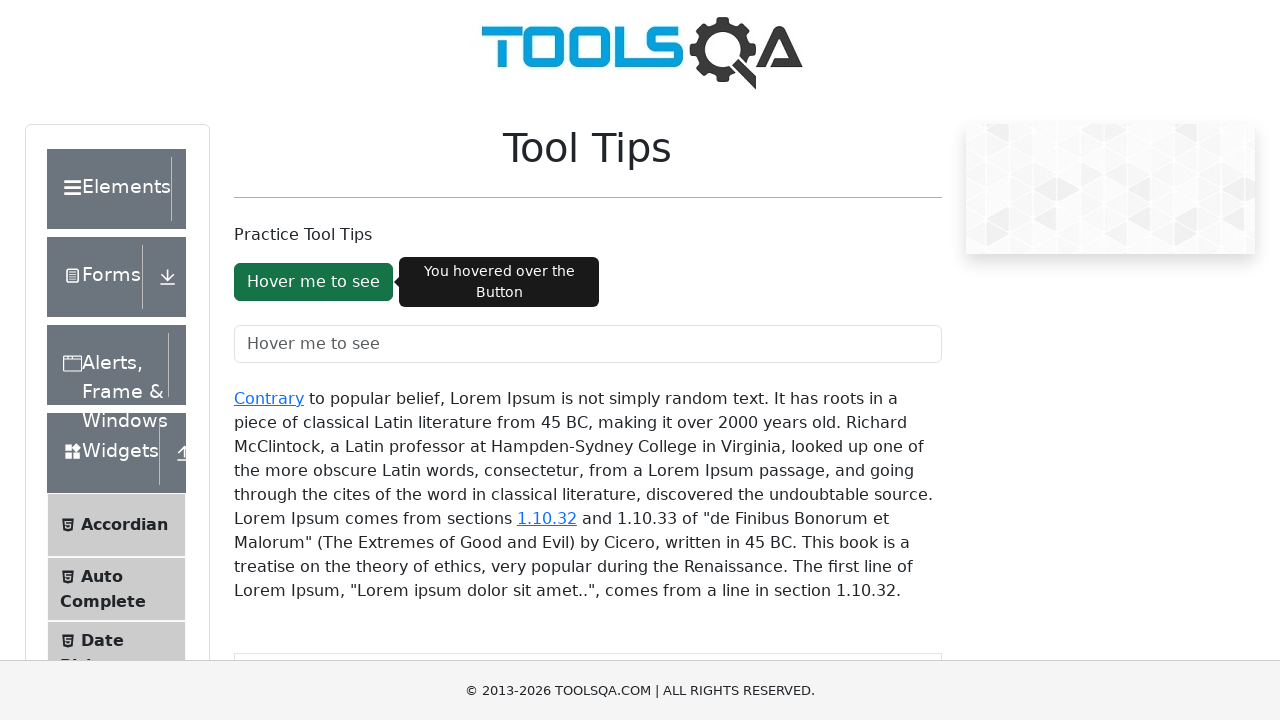

Located tooltip element
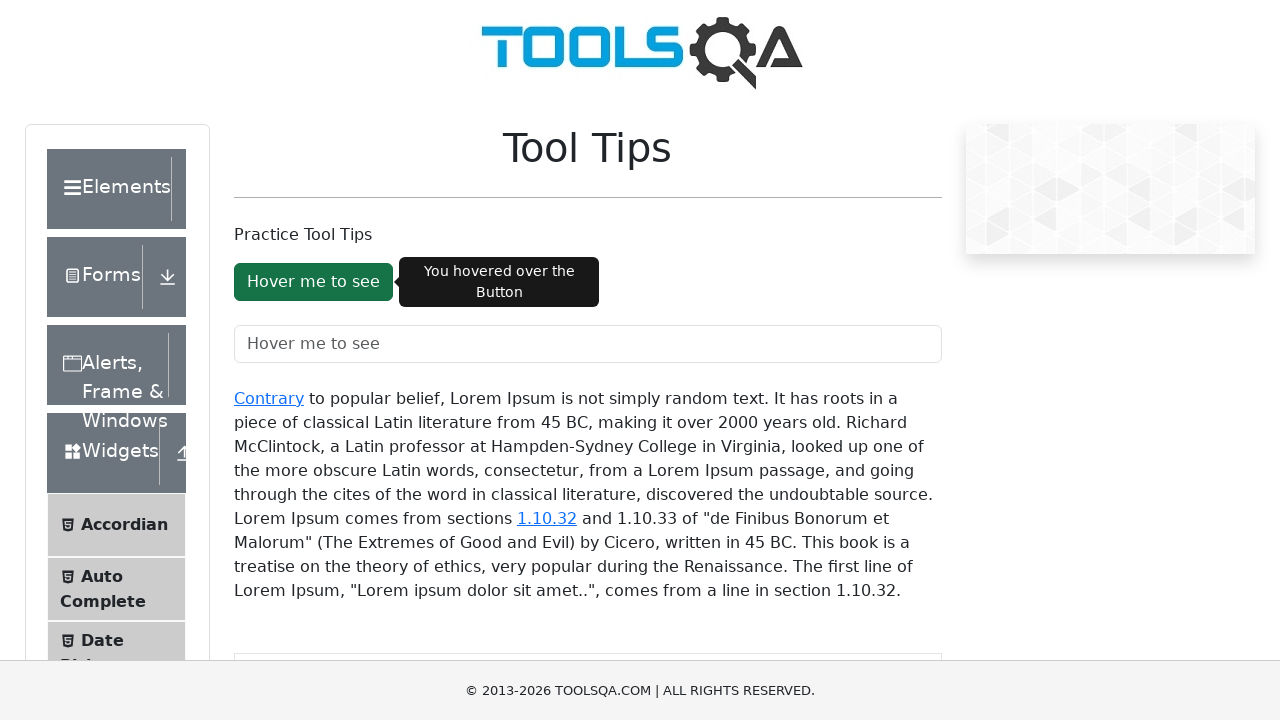

Verified tooltip text is visible
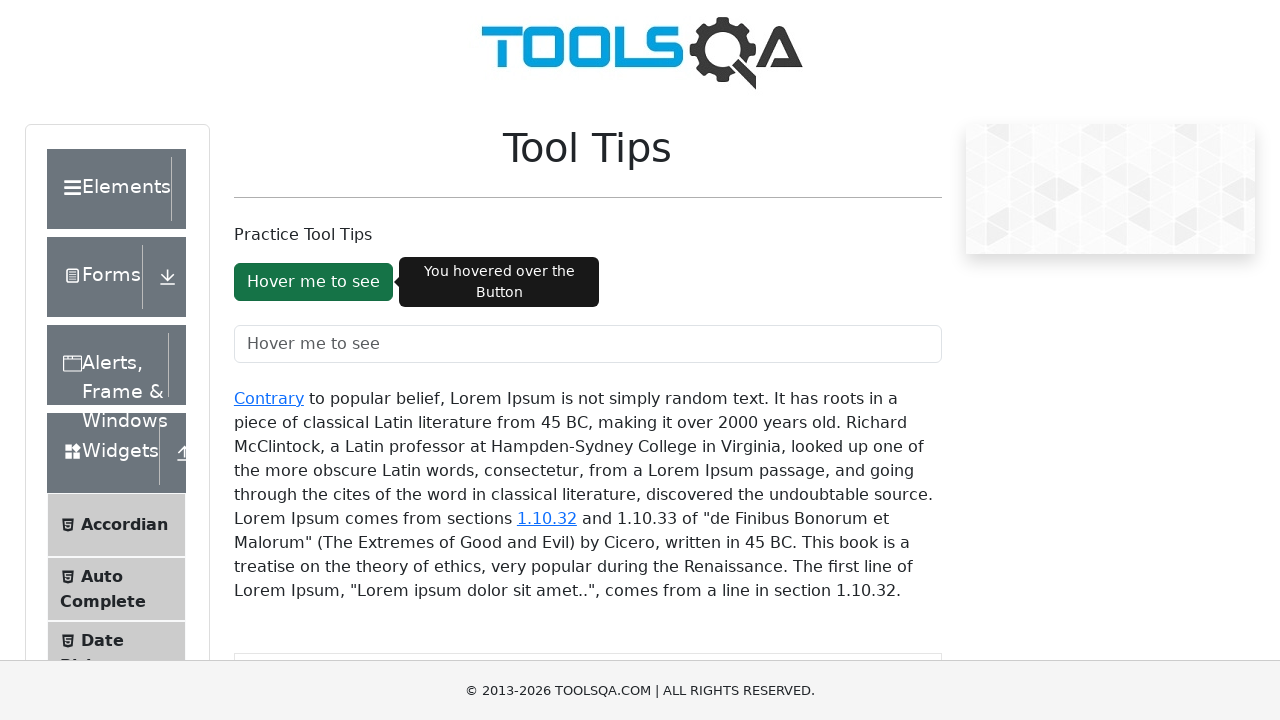

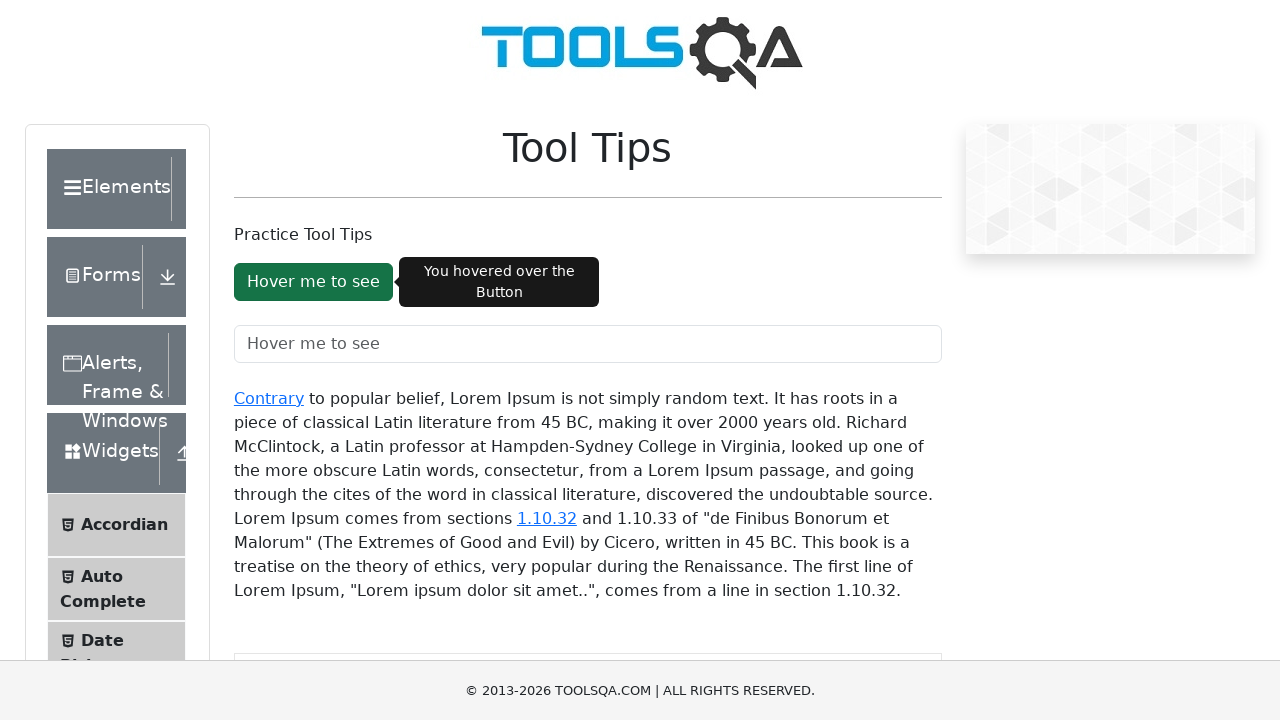